Navigates to the login page and verifies the URL is correct

Starting URL: https://the-internet.herokuapp.com/

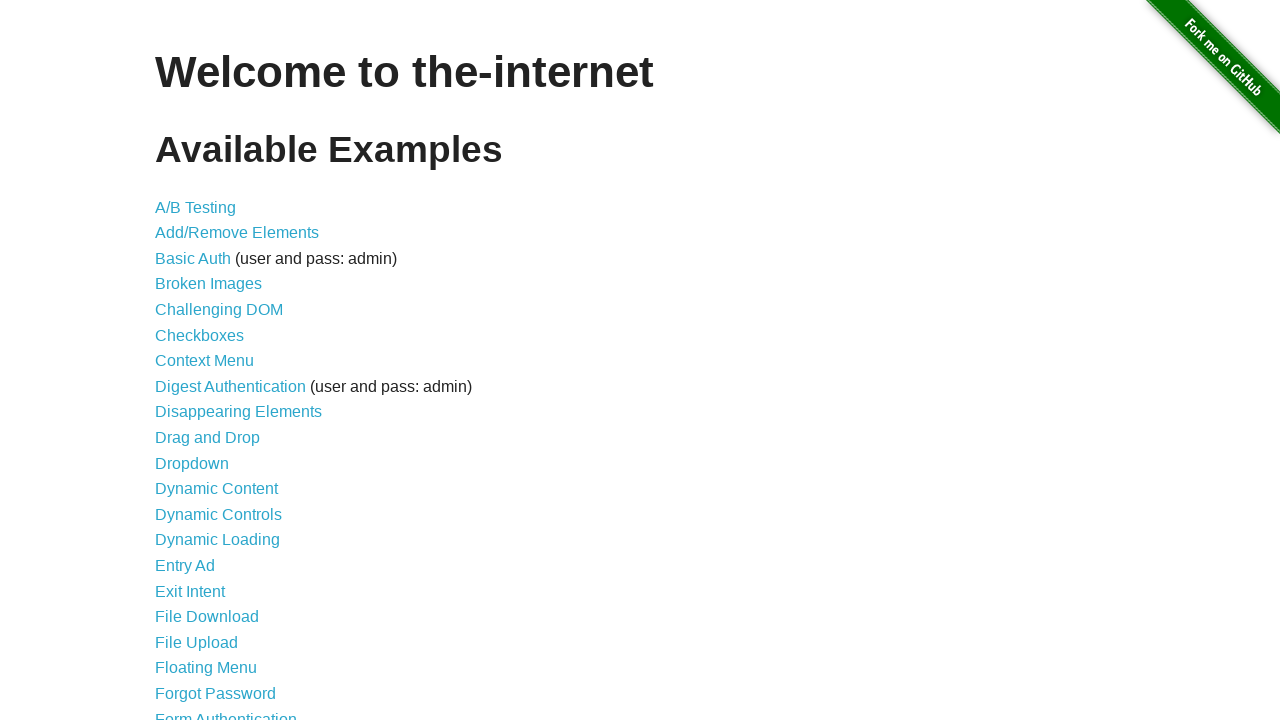

Clicked on Form Authentication link at (226, 712) on a[href="/login"]
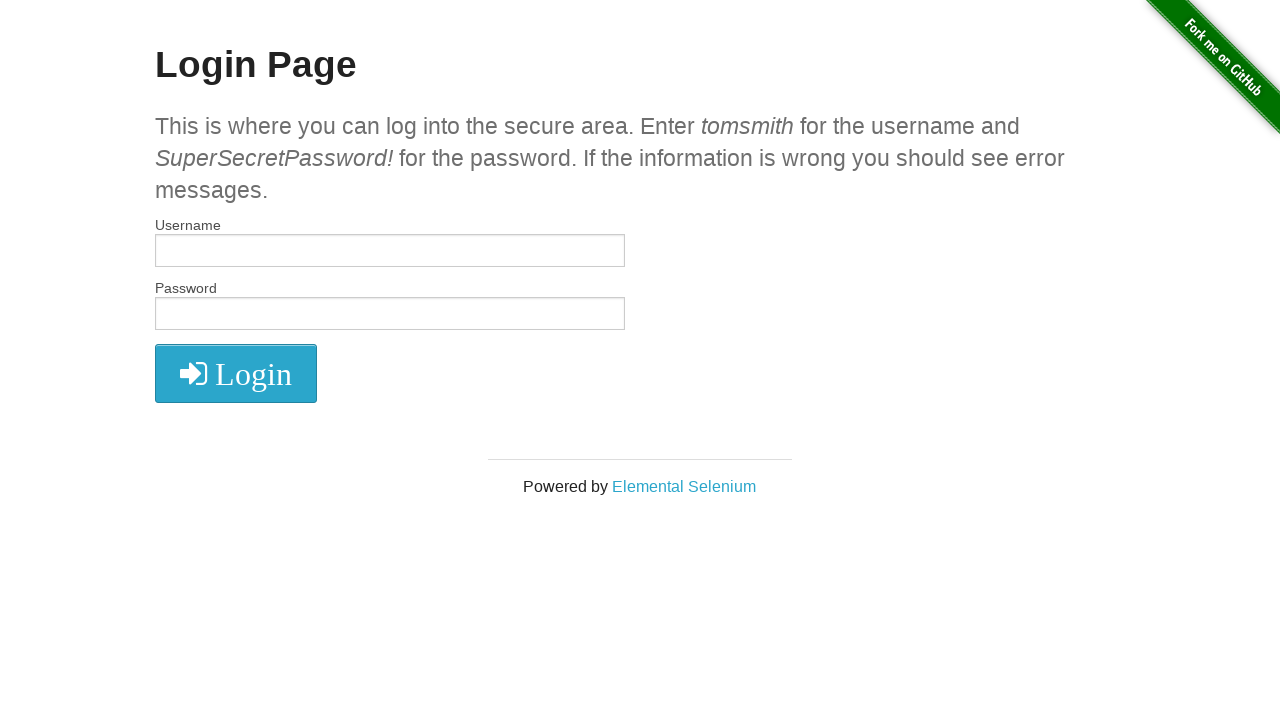

Navigated to login page and verified URL is correct
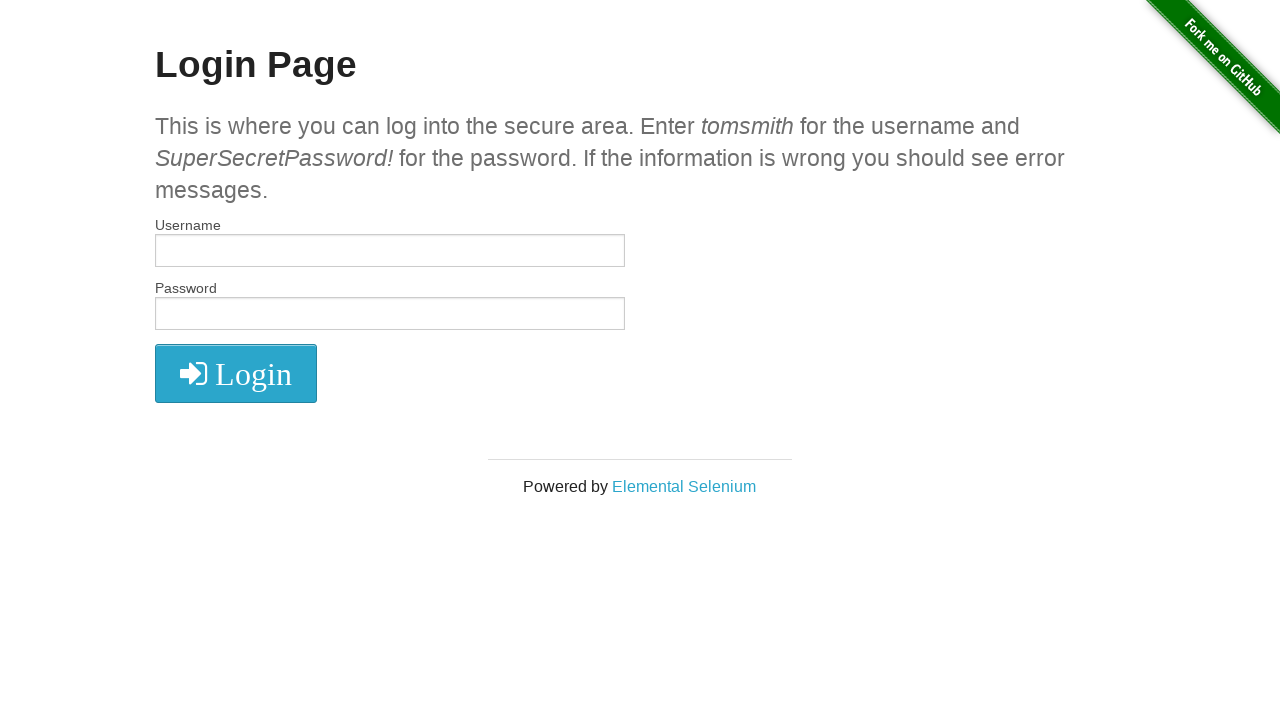

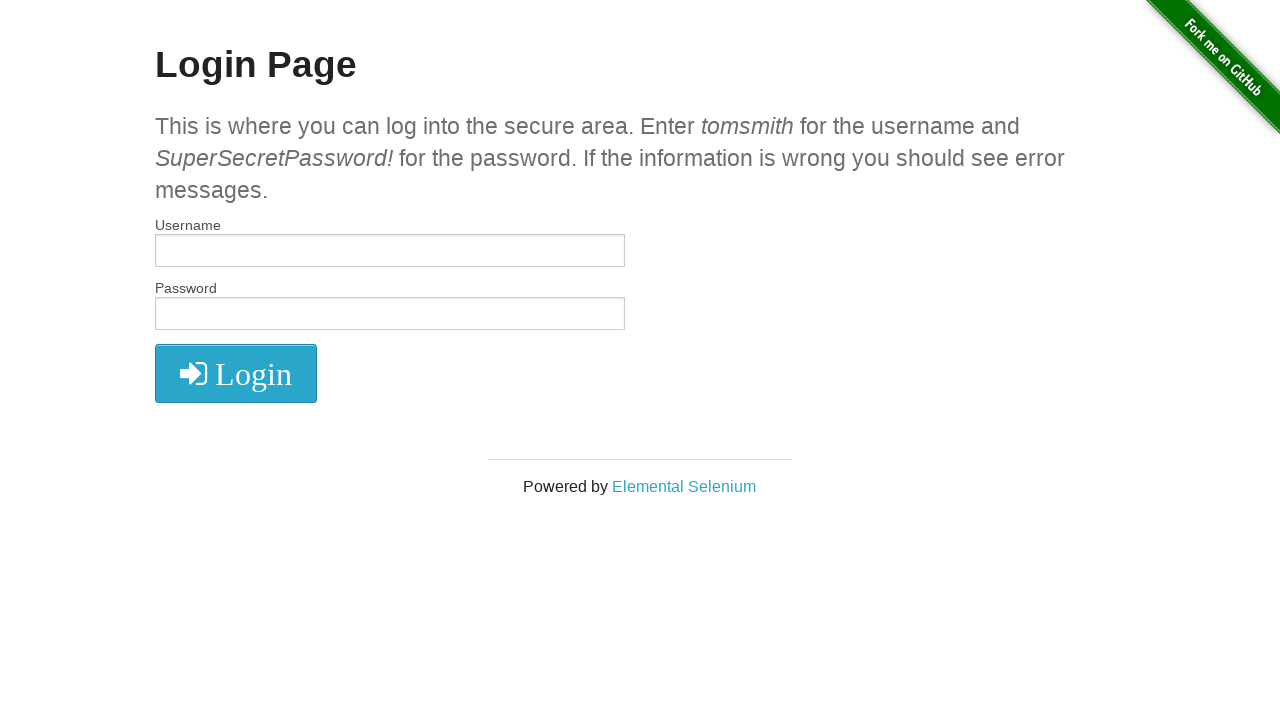